Tests an e-commerce site's search and add-to-cart functionality by searching for products containing "ca", verifying filtered results, and adding specific items to cart

Starting URL: https://rahulshettyacademy.com/seleniumPractise/#/

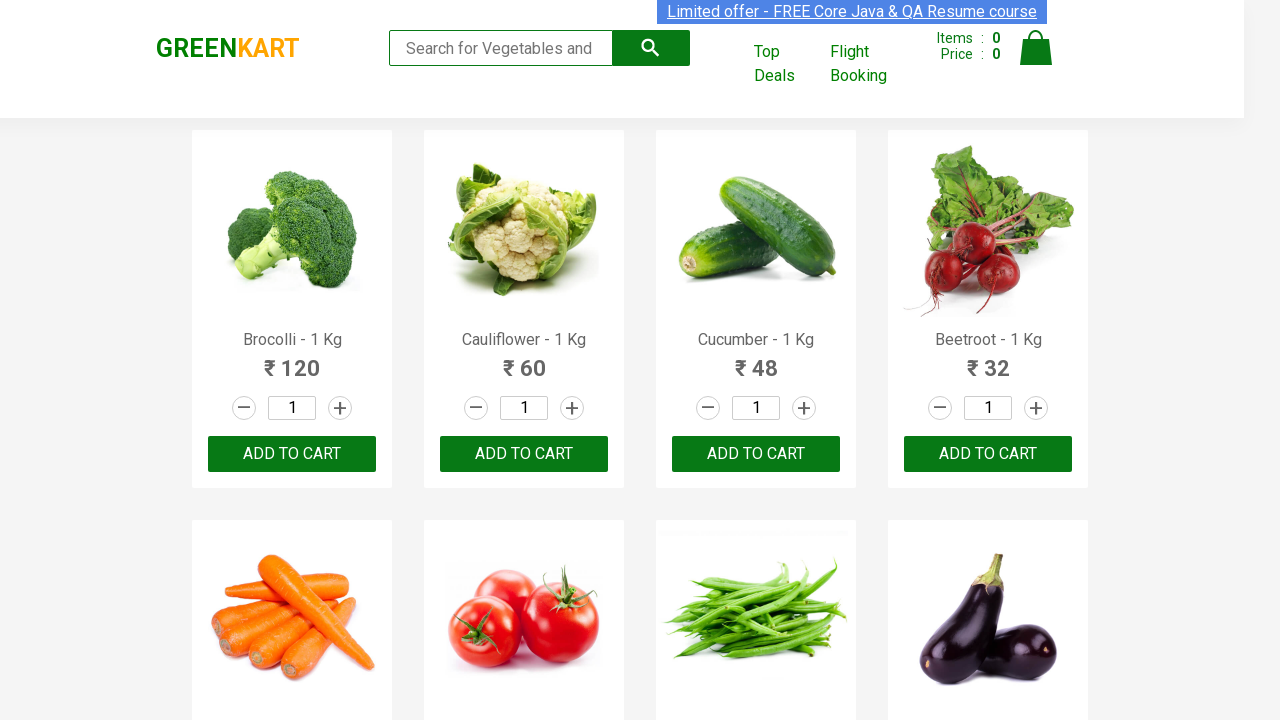

Filled search field with 'ca' on input[type='search']
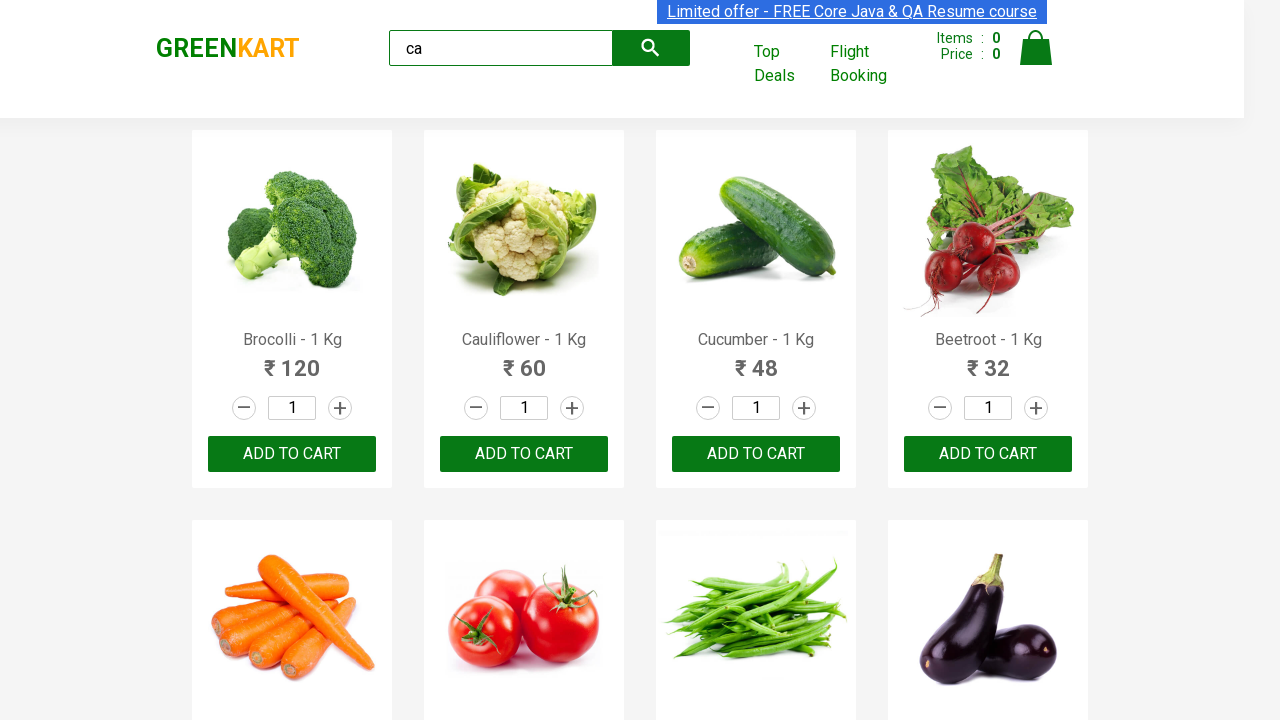

Waited 2 seconds for products to filter
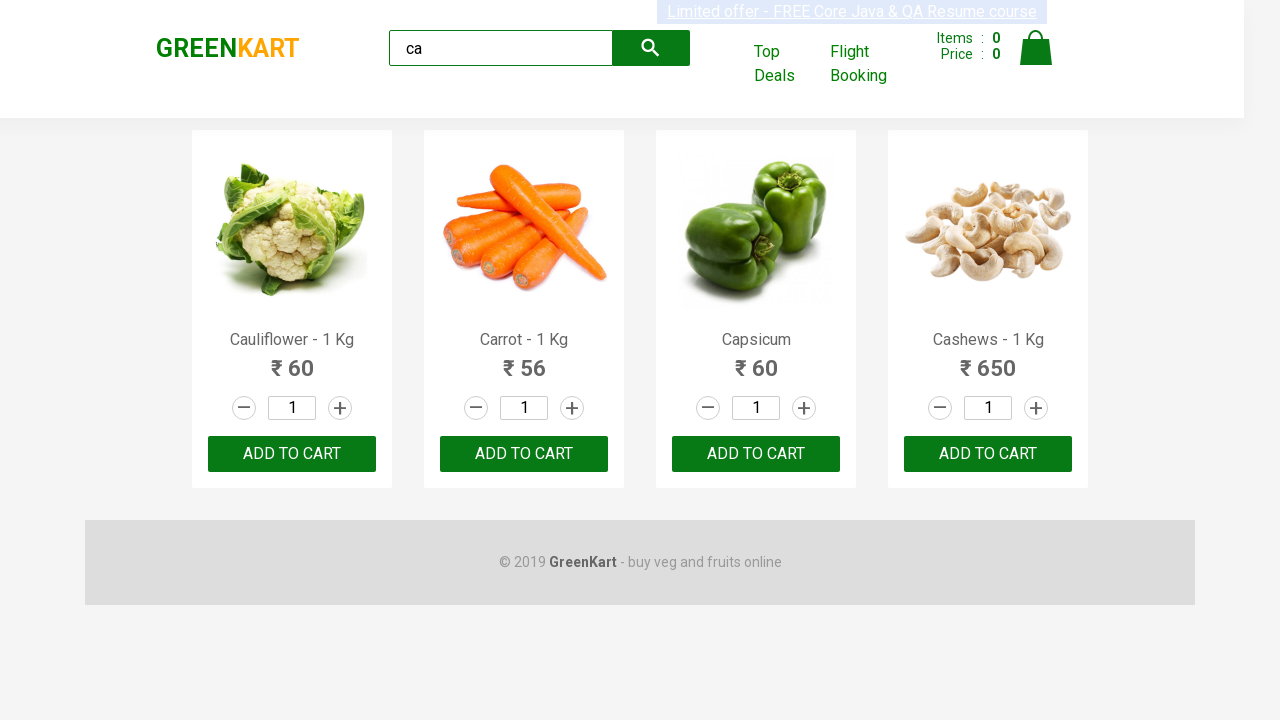

Counted visible products: 4
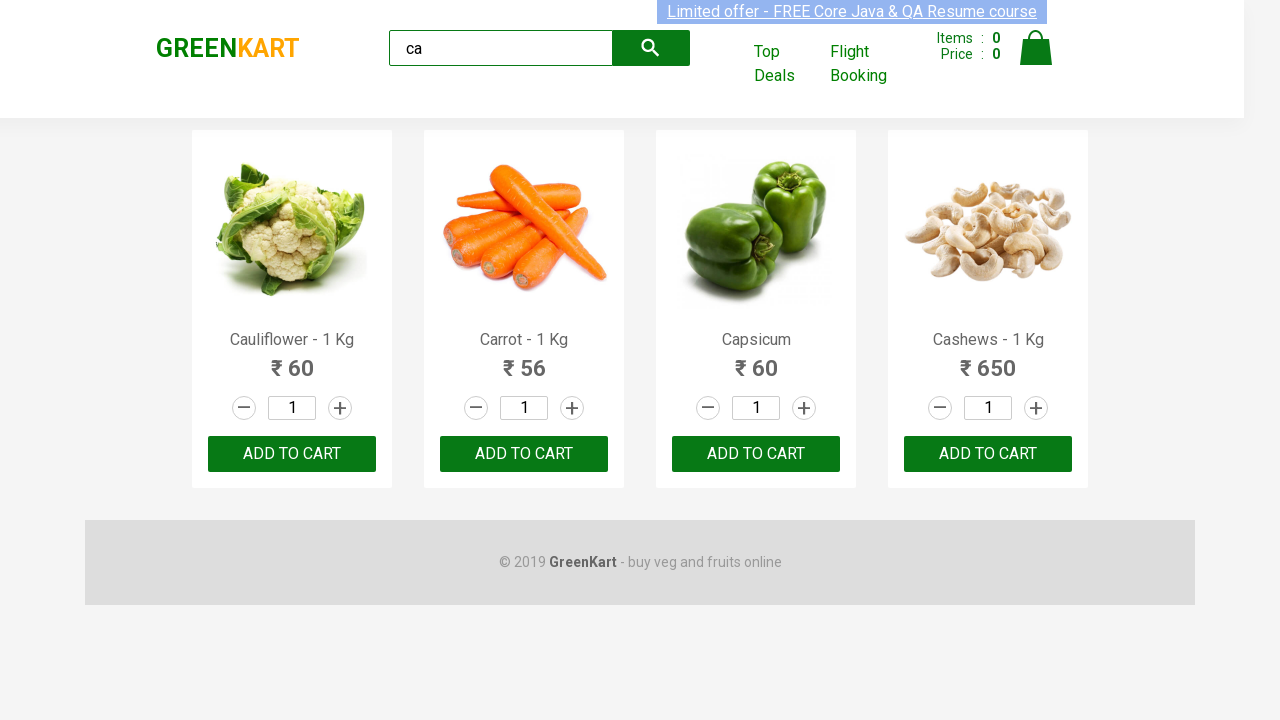

Asserted that 4 products are visible after filtering
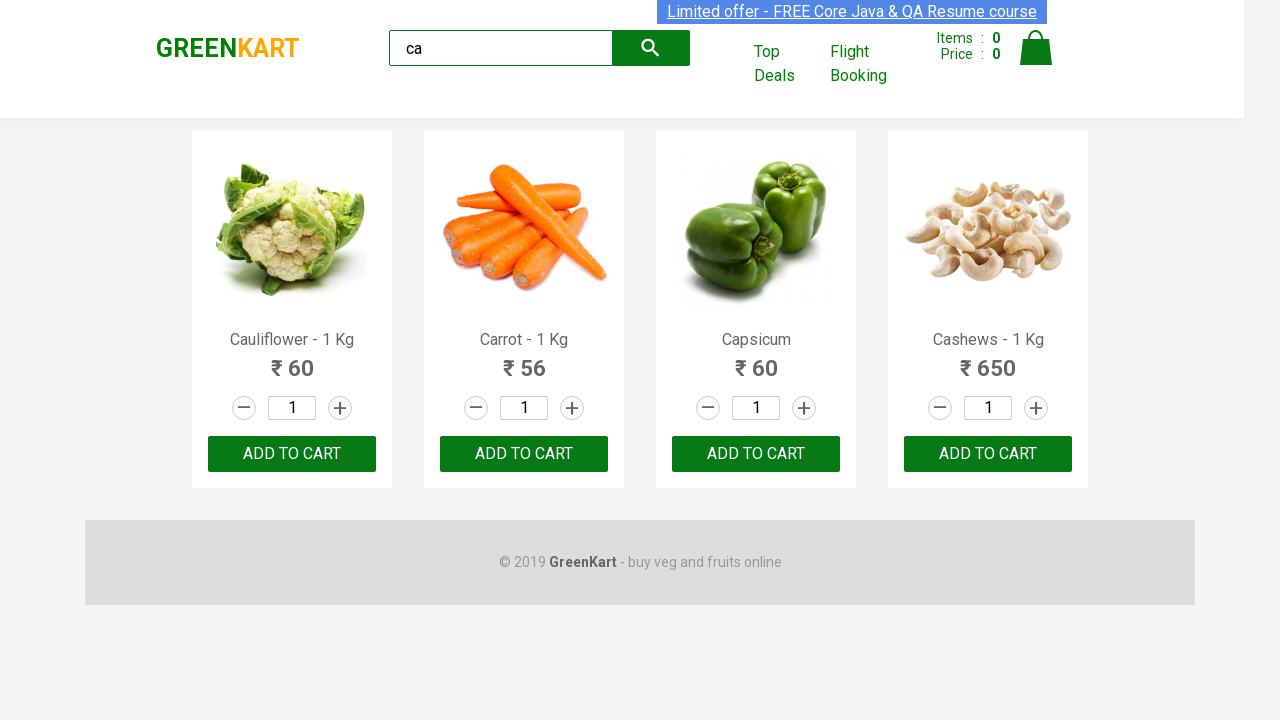

Clicked ADD TO CART button for the second product at (524, 454) on .products .product >> nth=1 >> internal:text="ADD TO CART"i
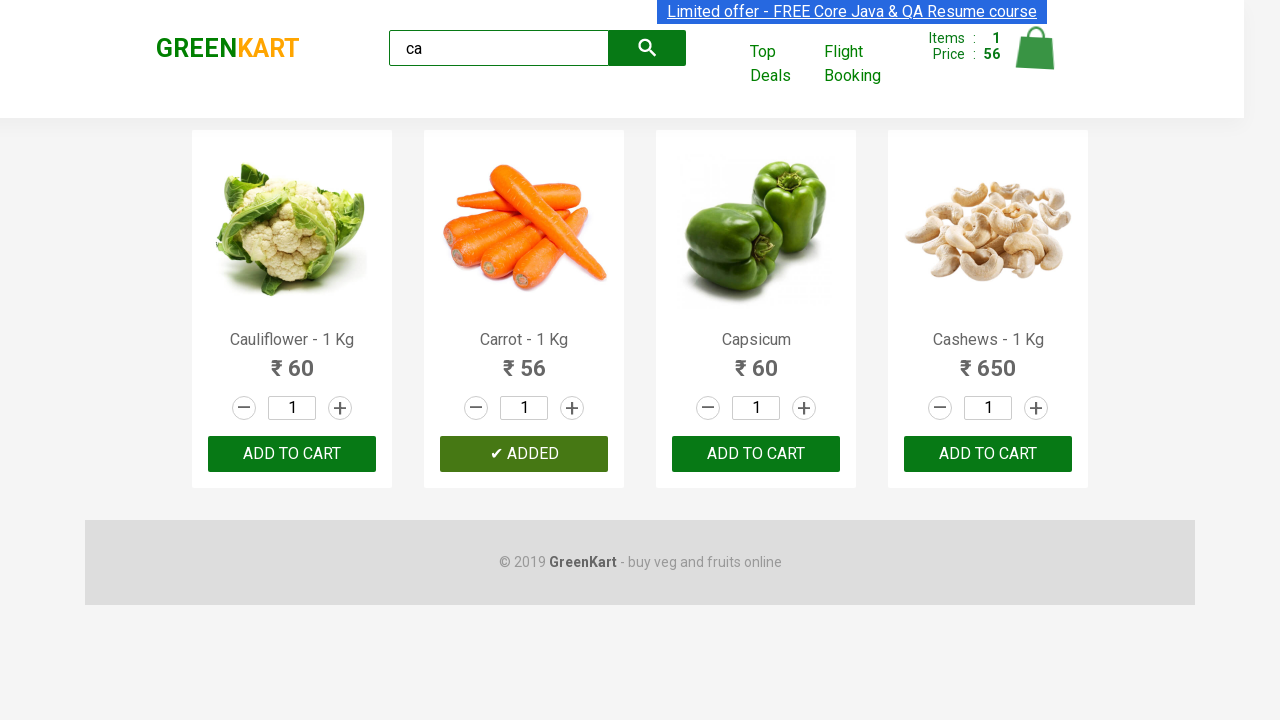

Retrieved all visible products from the page
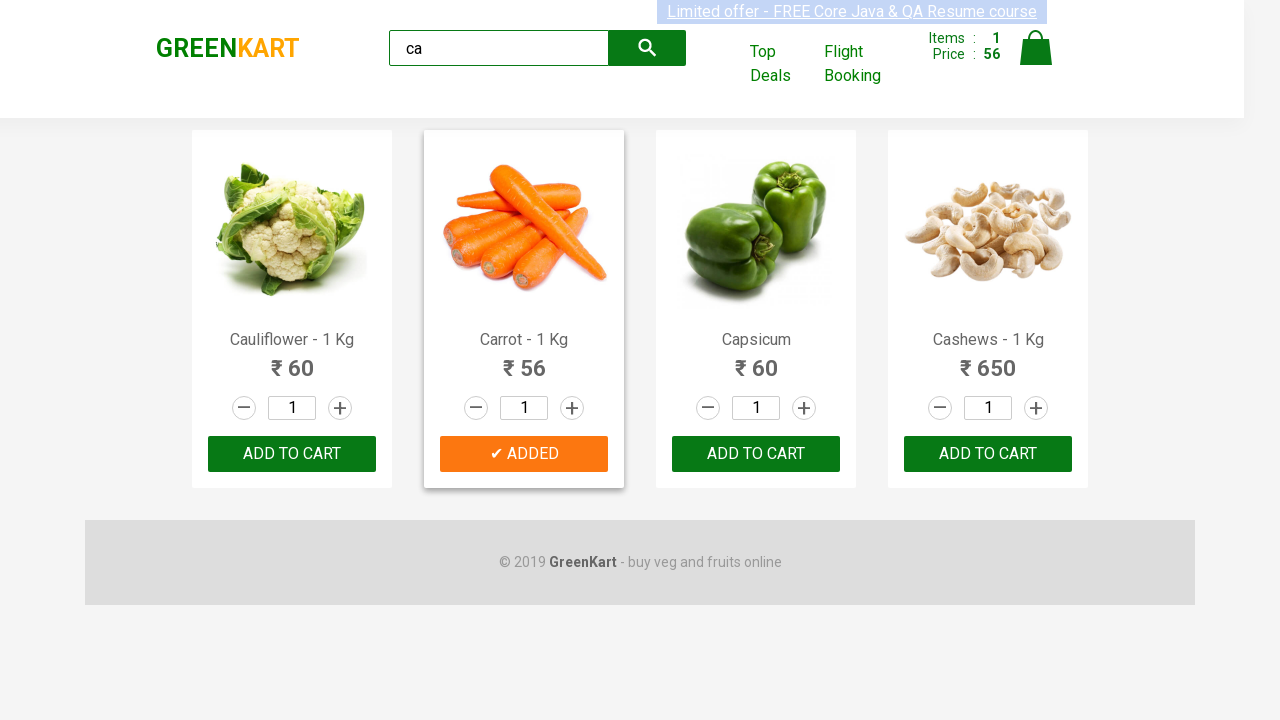

Retrieved product name: 'Cauliflower - 1 Kg'
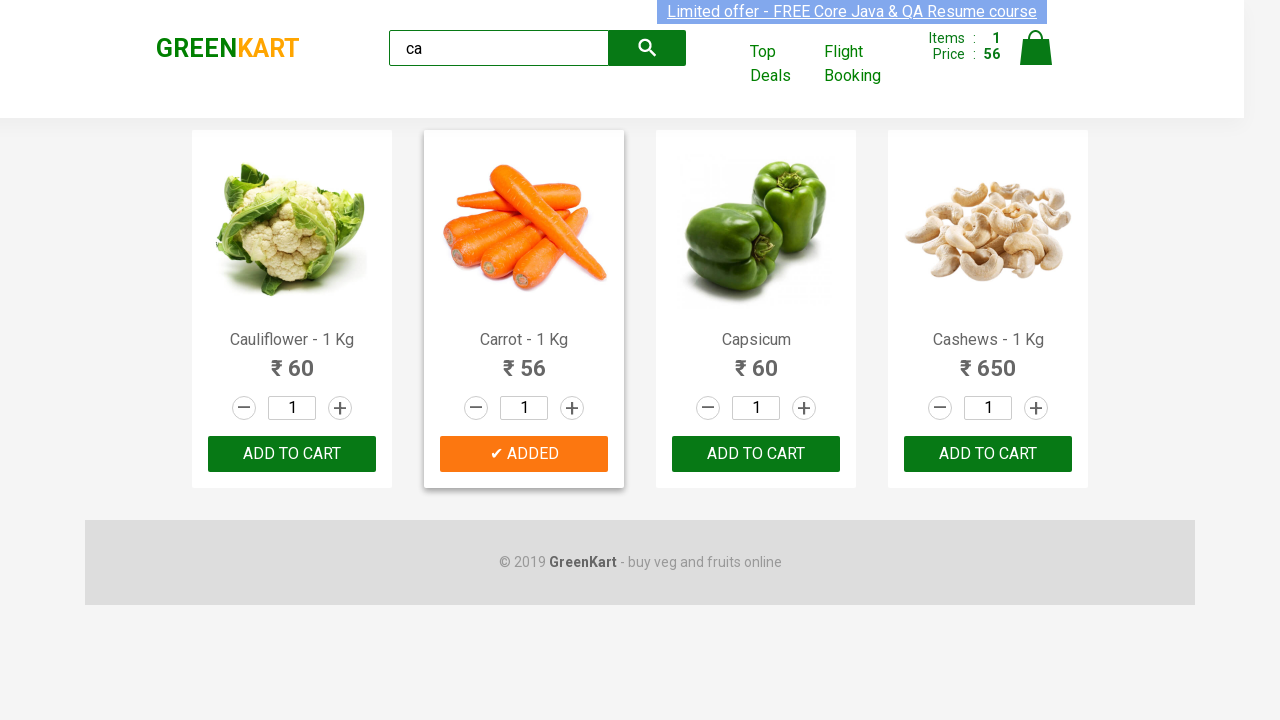

Retrieved product name: 'Carrot - 1 Kg'
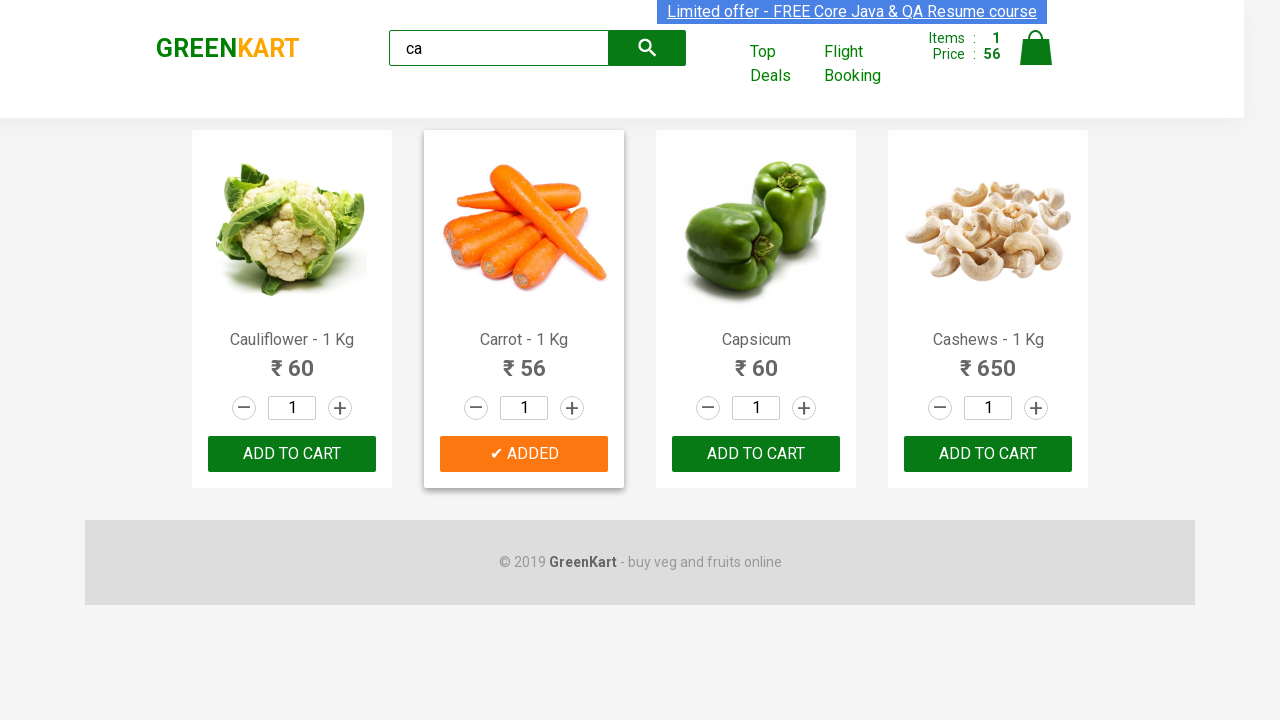

Retrieved product name: 'Capsicum'
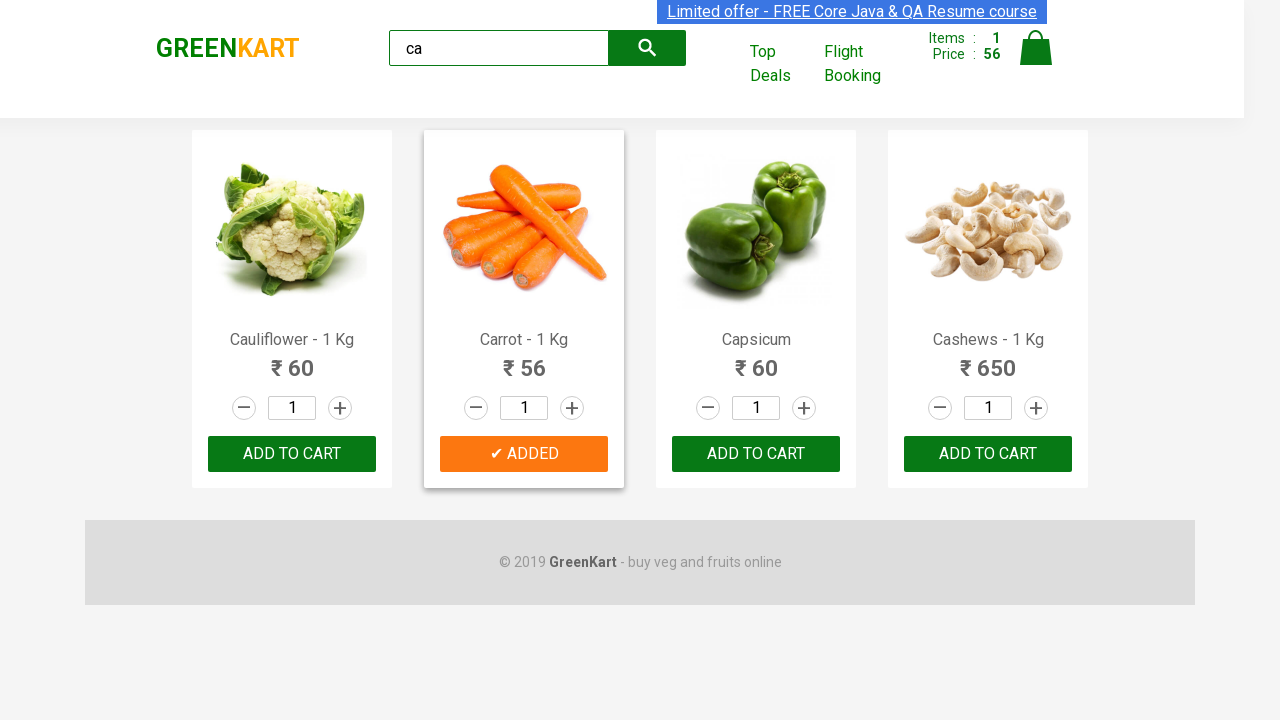

Retrieved product name: 'Cashews - 1 Kg'
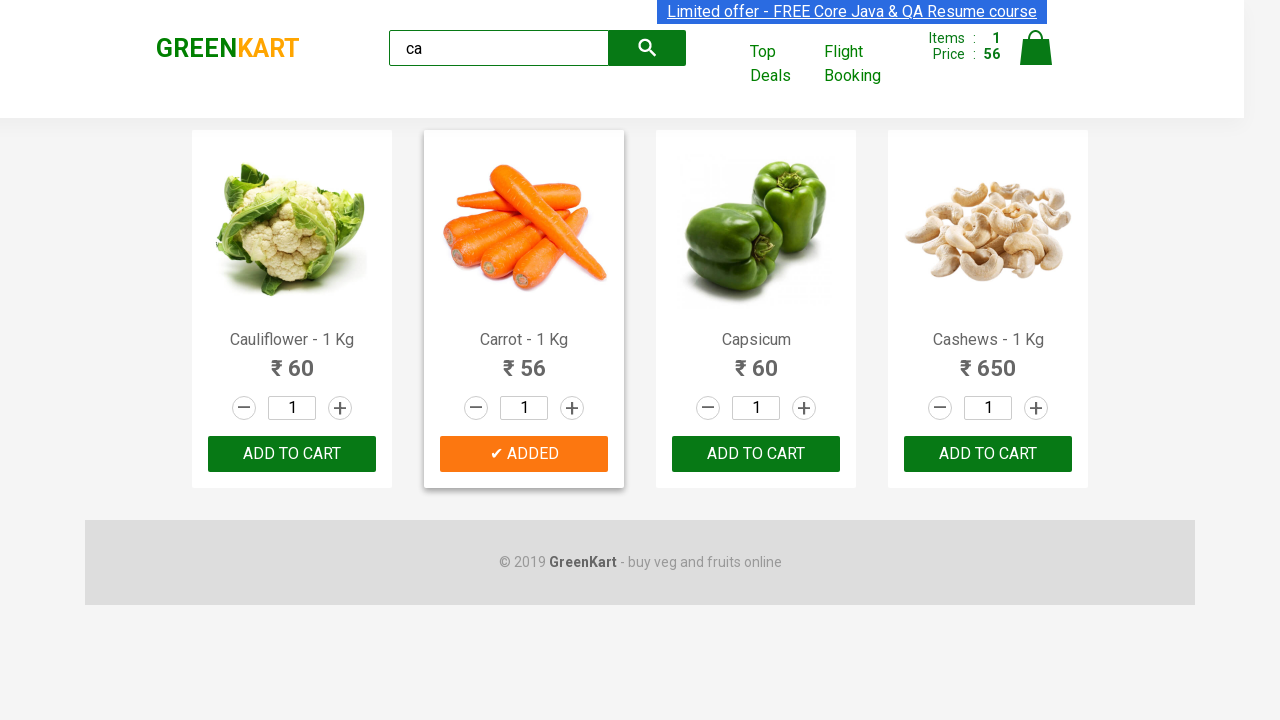

Clicked ADD TO CART button for Cashews product at (988, 454) on .products .product >> nth=3 >> button
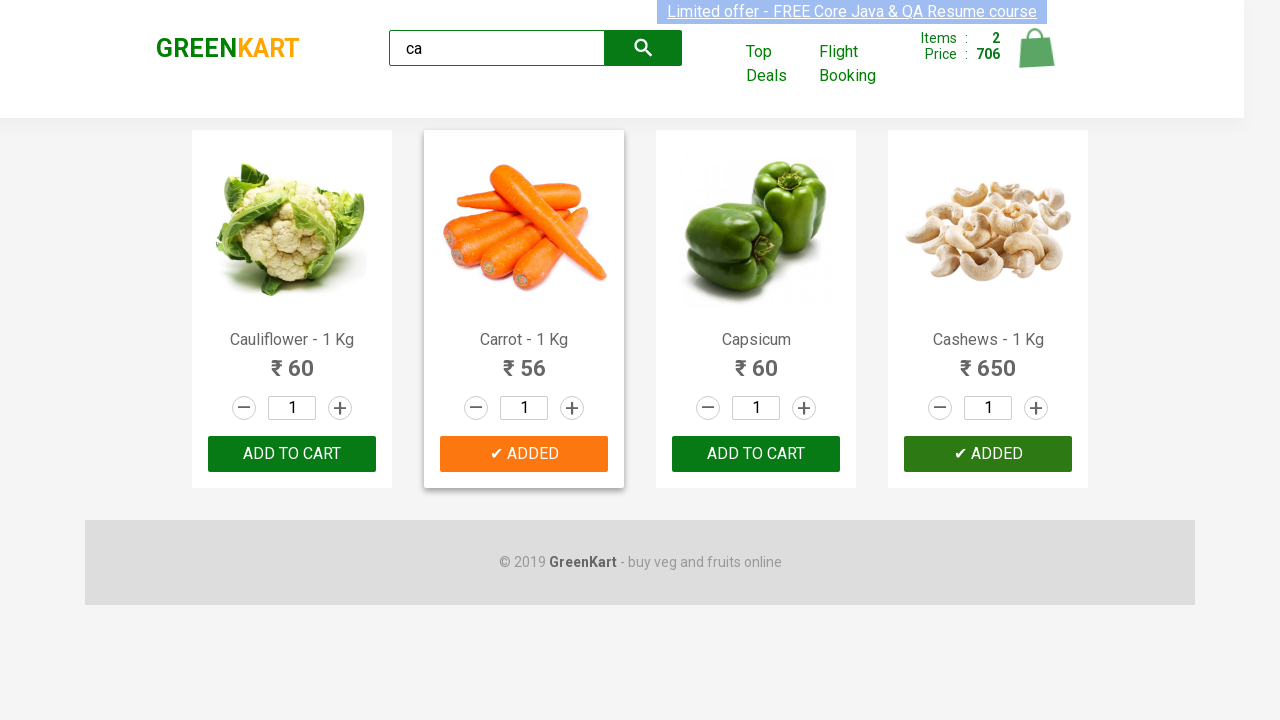

Retrieved logo text: 'GREENKART'
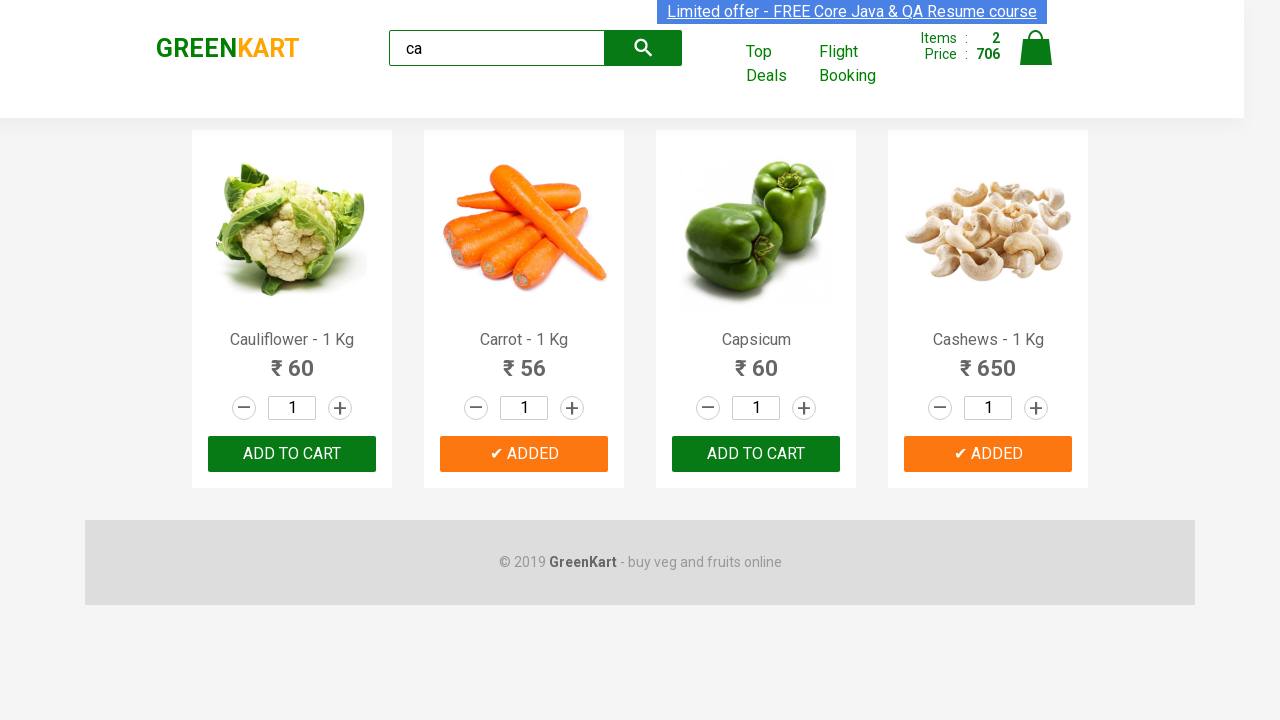

Asserted that logo text is 'GREENKART'
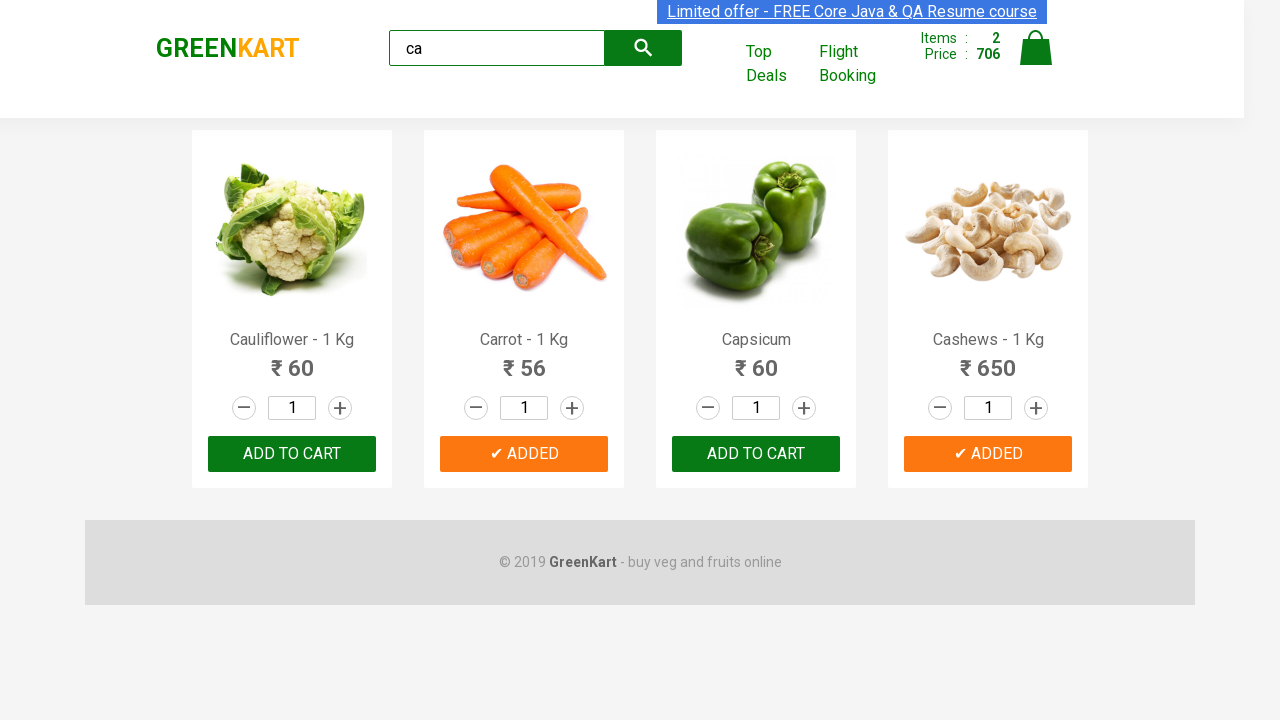

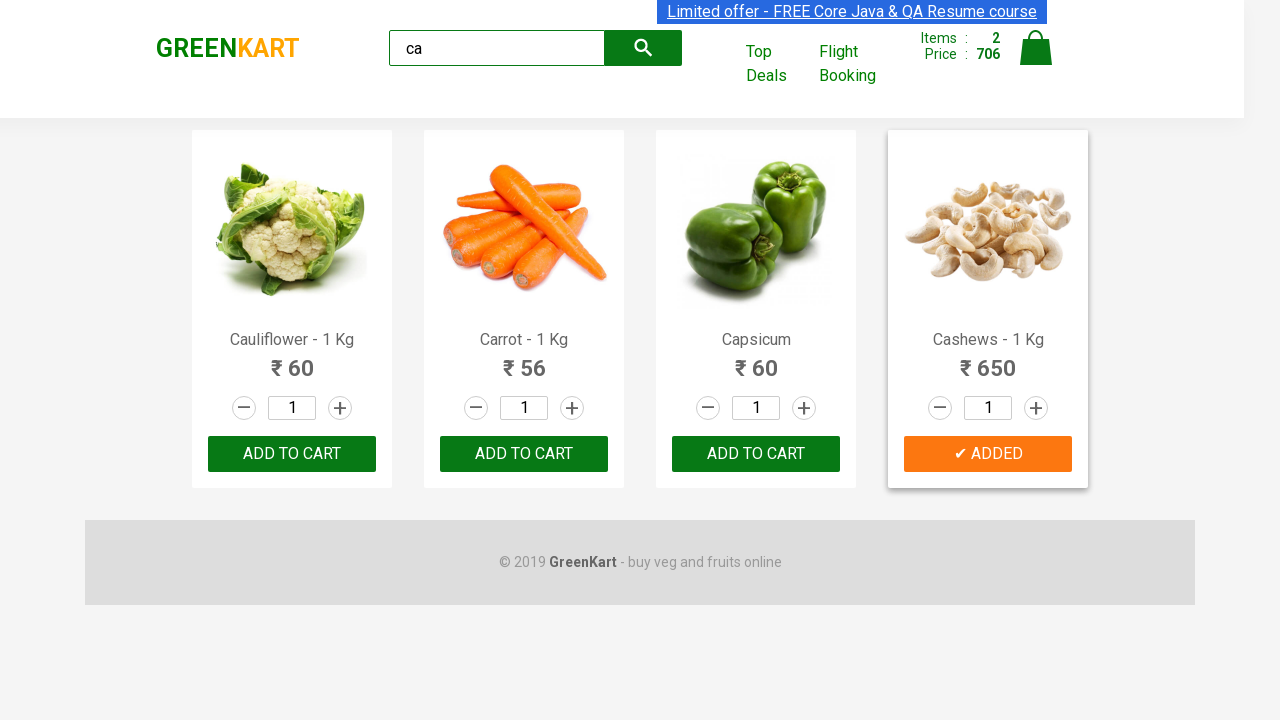